Tests the enabled and disabled elements page by navigating through dropdown menu and interacting with an input field

Starting URL: https://formy-project.herokuapp.com/

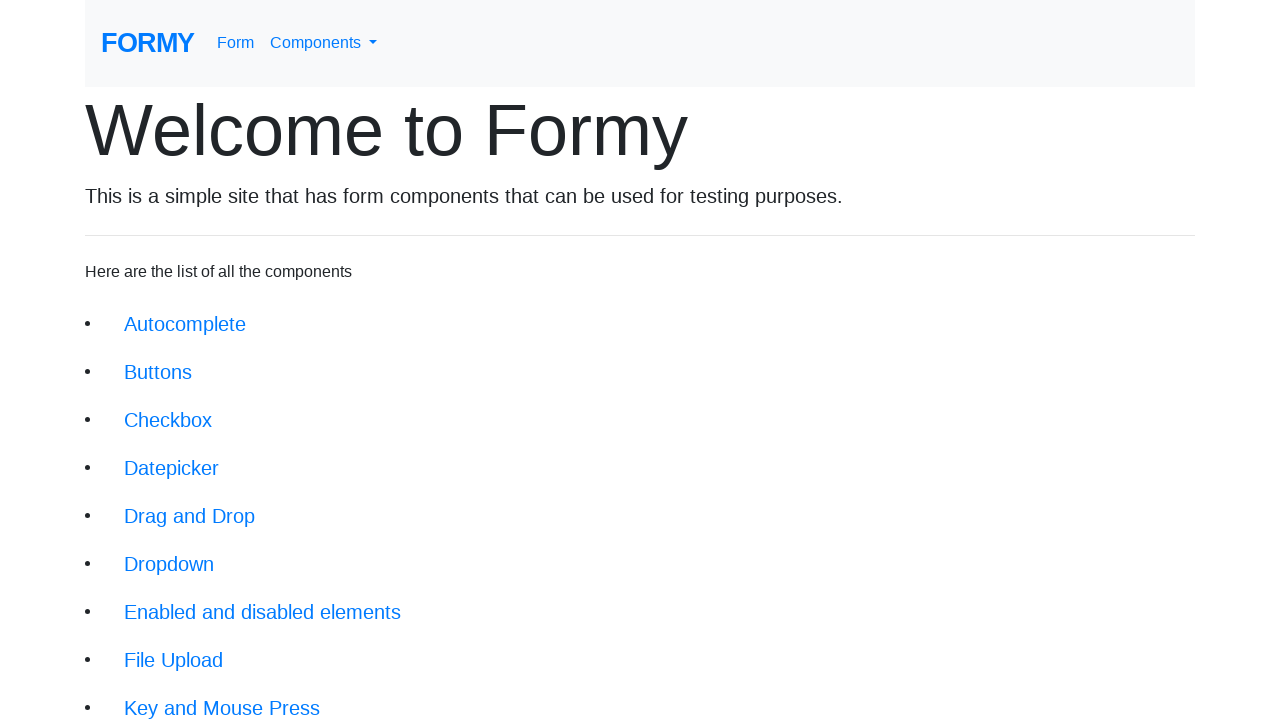

Clicked on navbar dropdown menu at (324, 43) on #navbarDropdownMenuLink
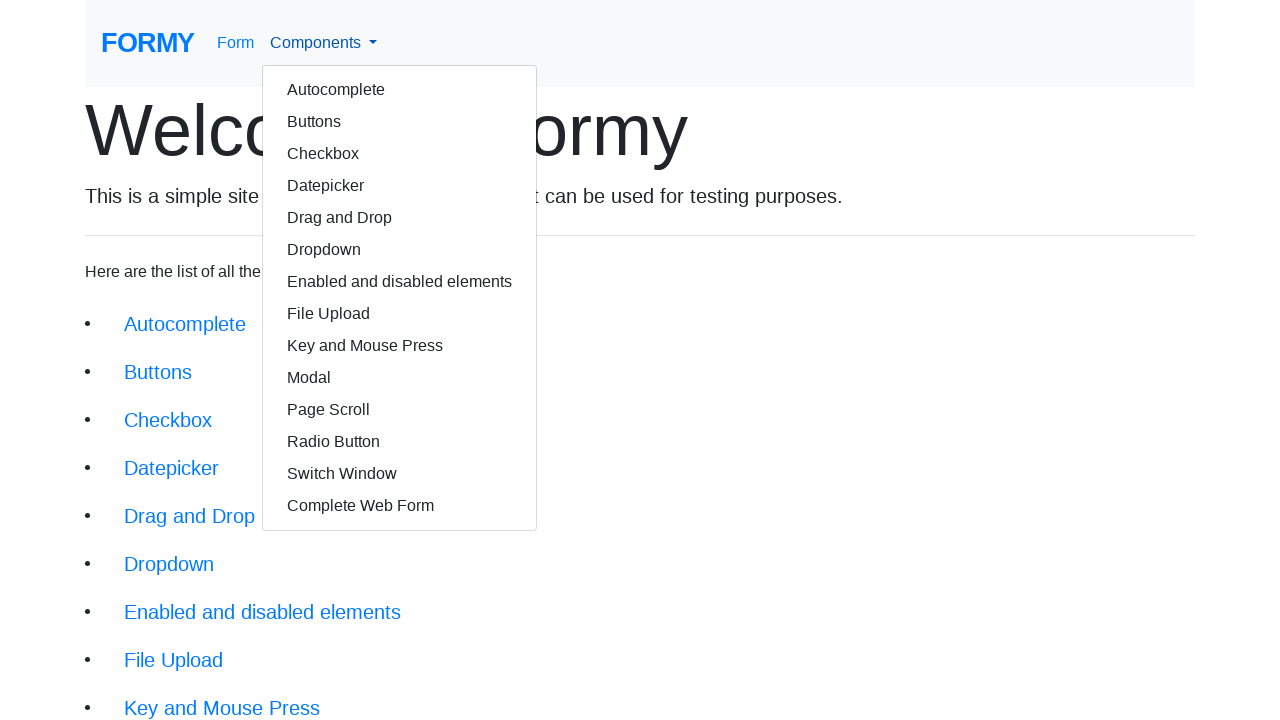

Clicked on 'Enabled and disabled elements' link at (400, 282) on text=Enabled and disabled elements
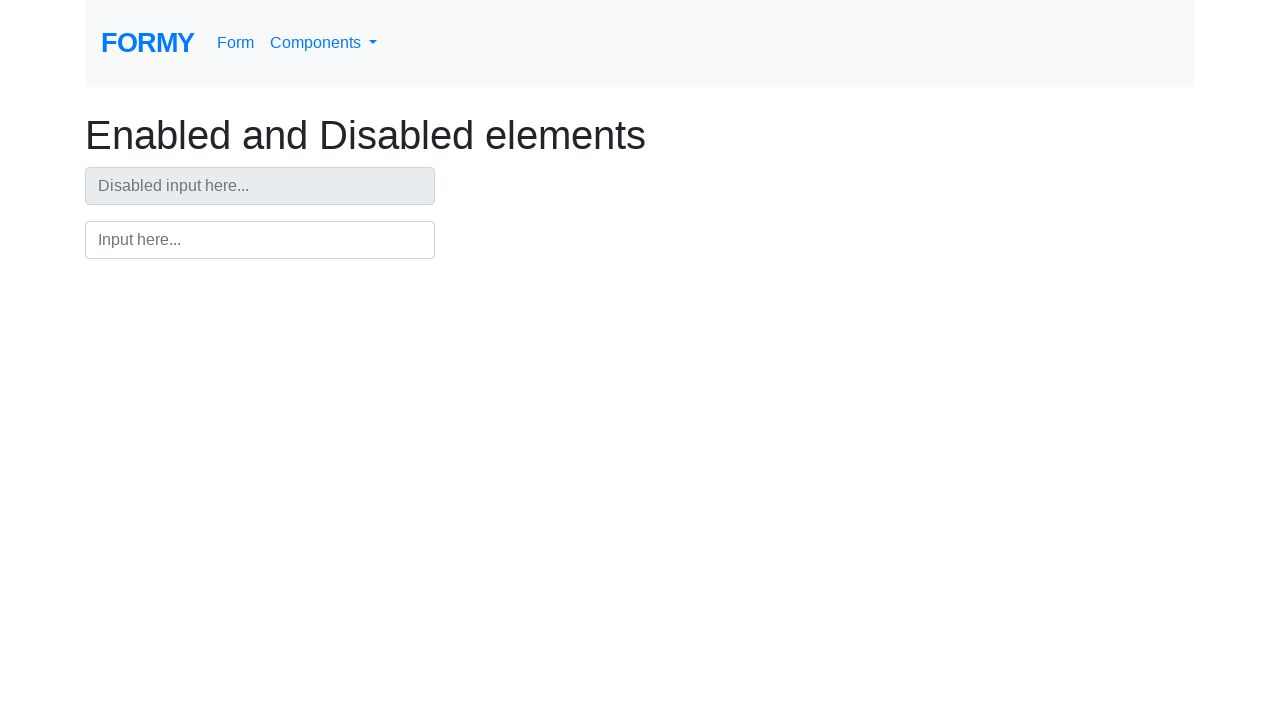

Input field loaded and is visible
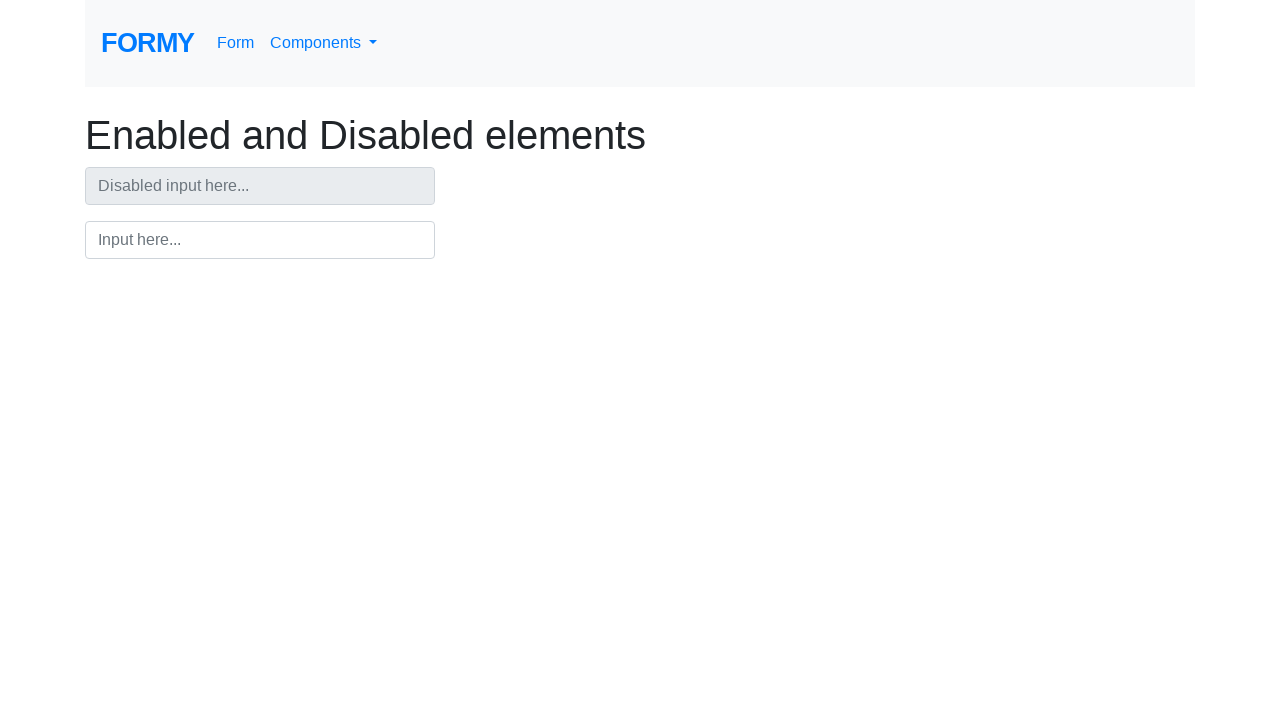

Clicked on the input field to focus it at (260, 240) on #input
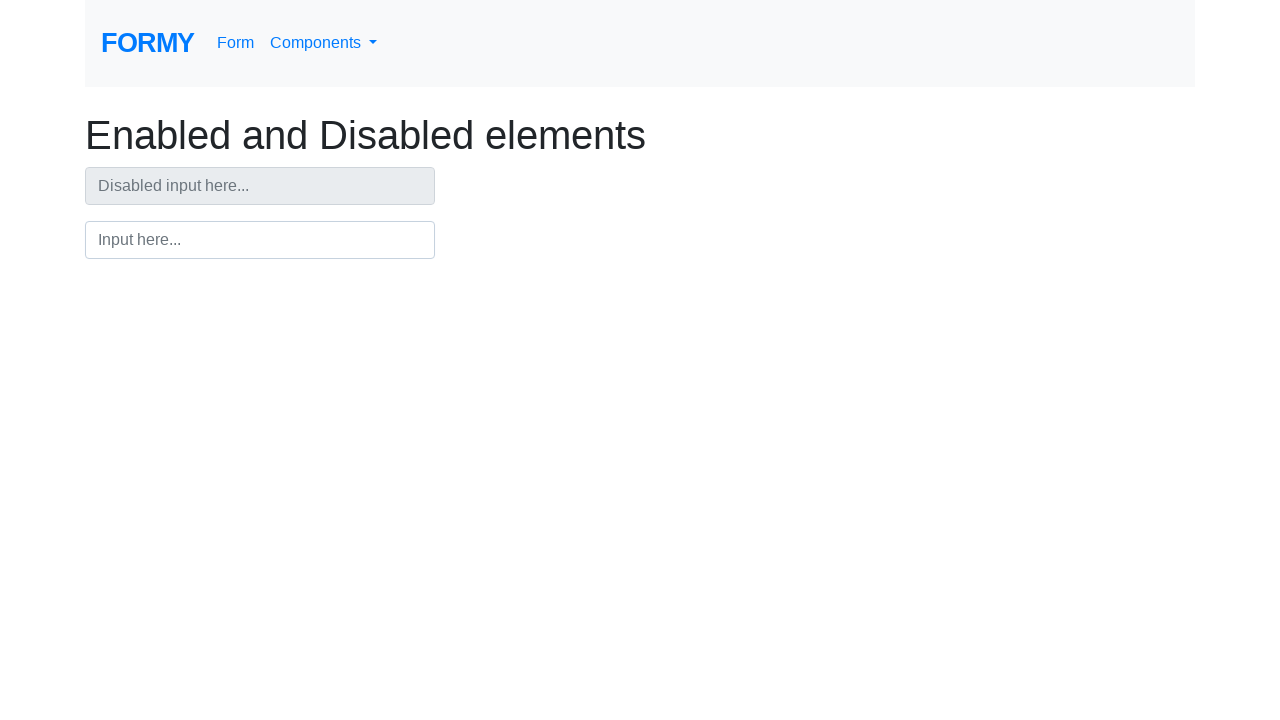

Cleared the input field on #input
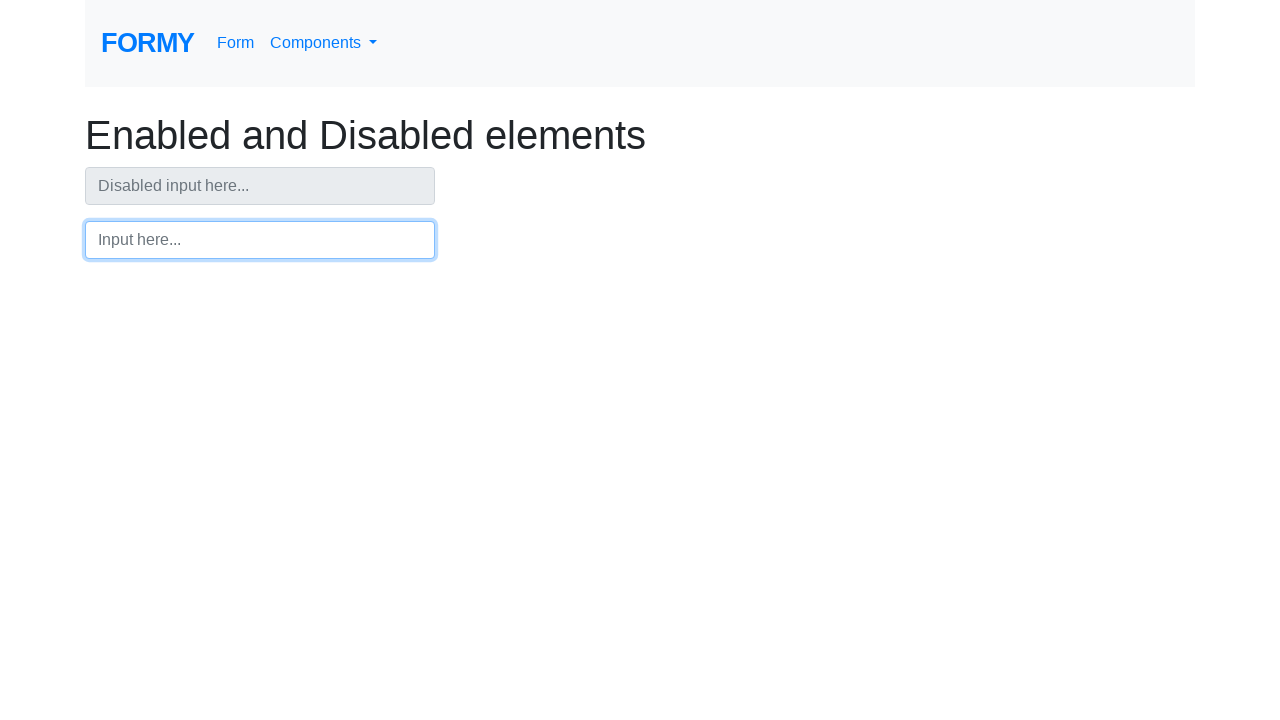

Typed 'Alamanda' into the input field on #input
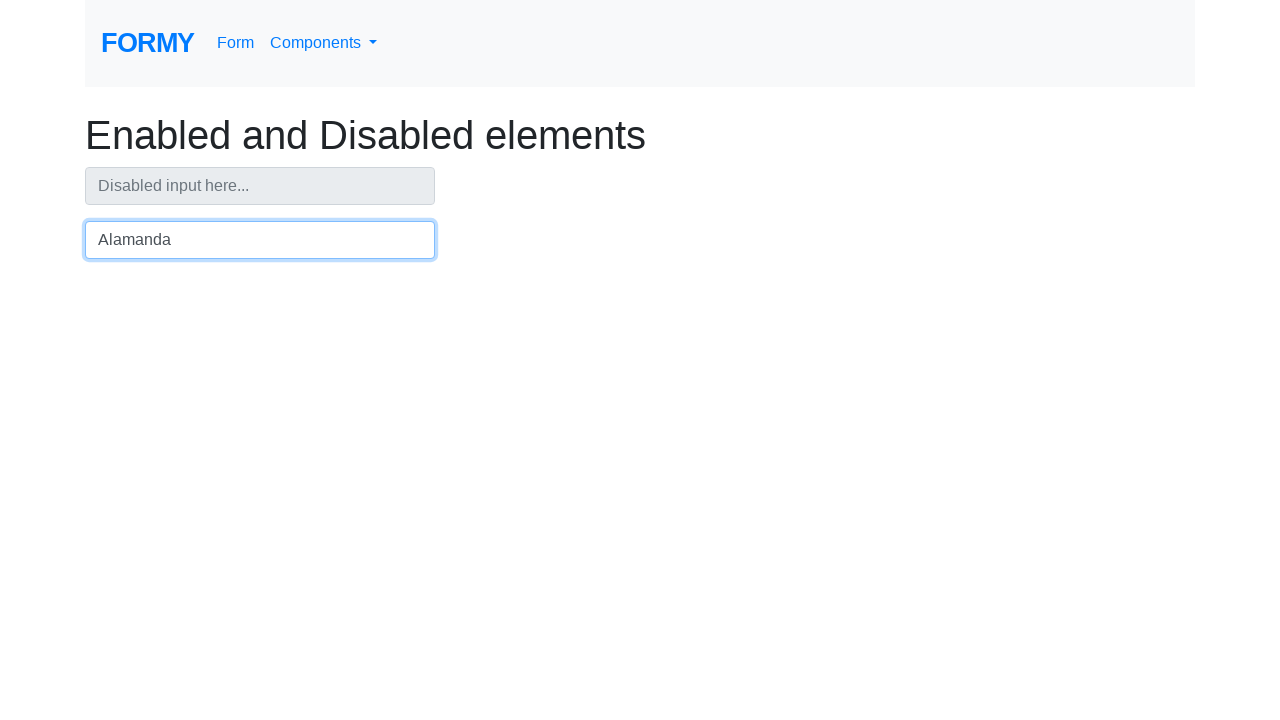

Pressed Enter key to submit the input on #input
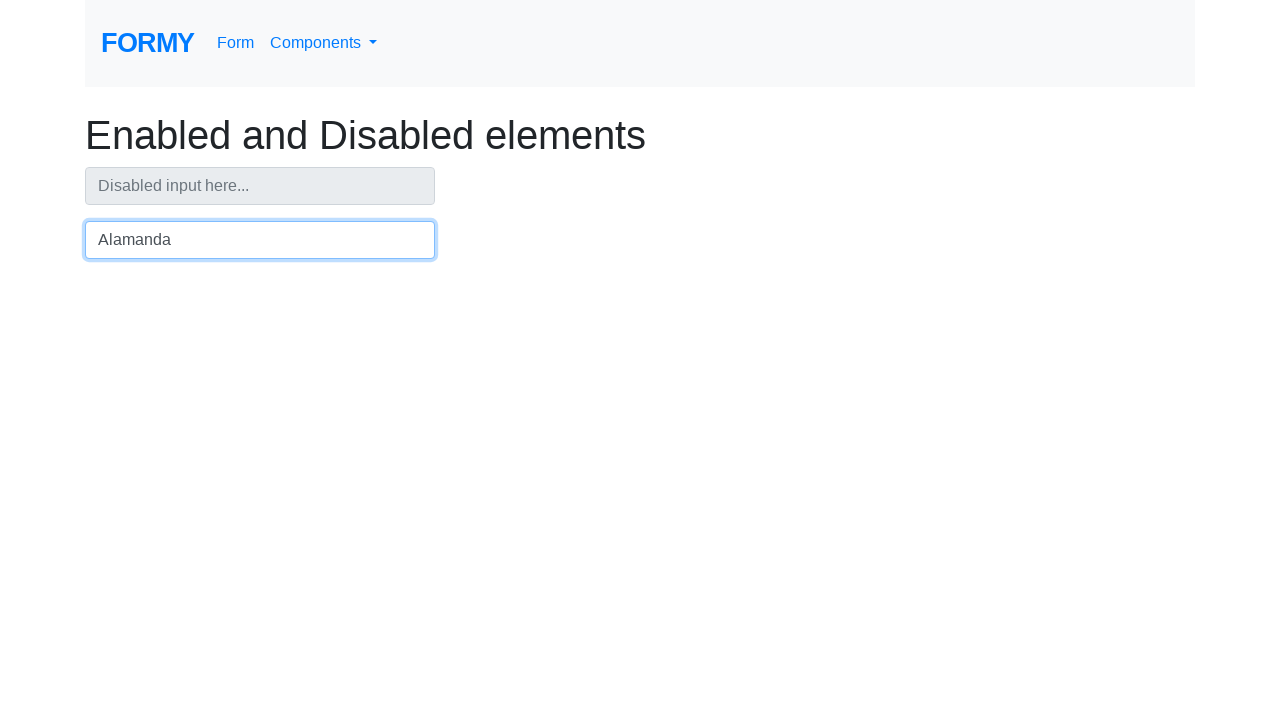

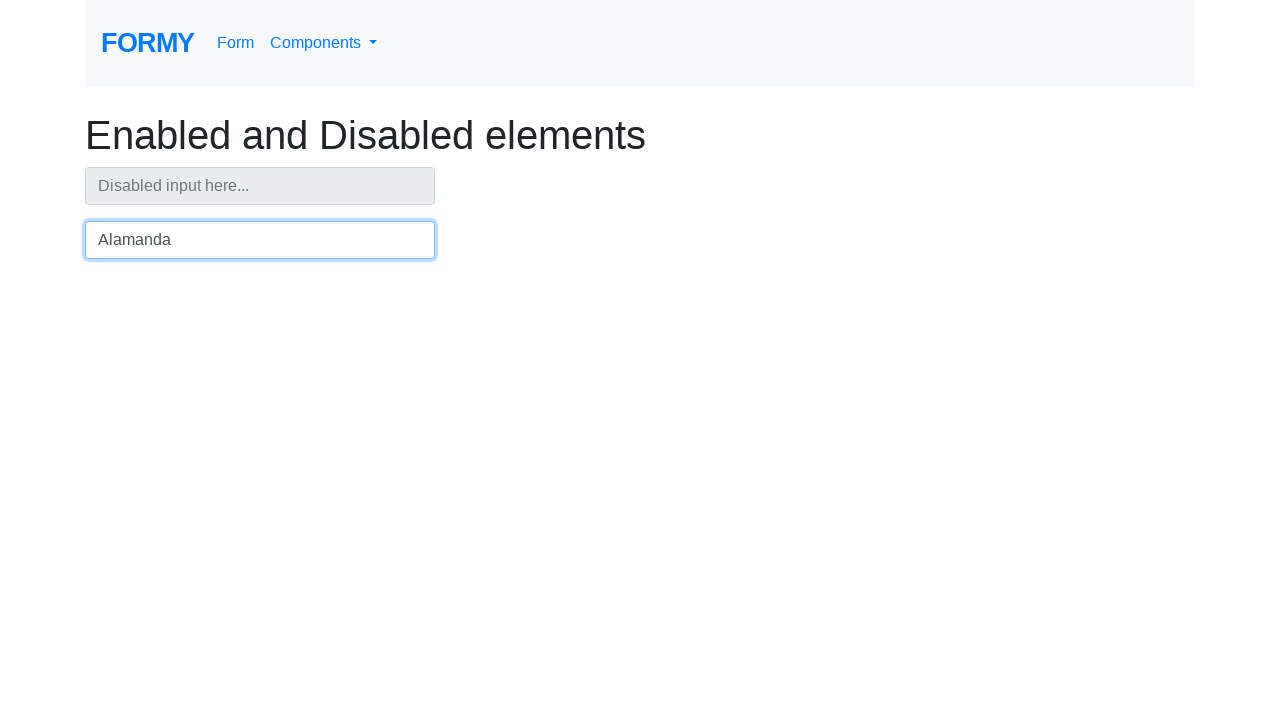